Tests mouse hover interaction by moving to the CYDEO link element and then scrolling up the page using keyboard actions

Starting URL: https://practice.cydeo.com

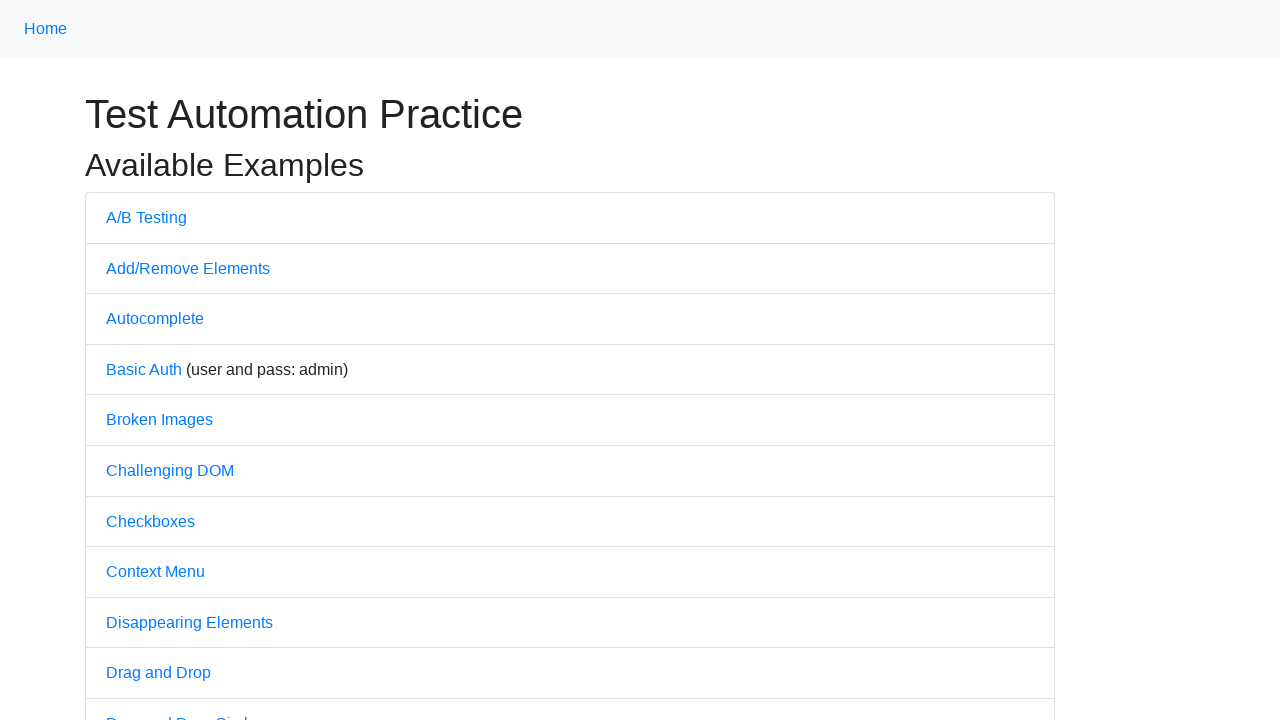

Hovered over CYDEO link element at (614, 707) on a >> internal:has-text="CYDEO"i
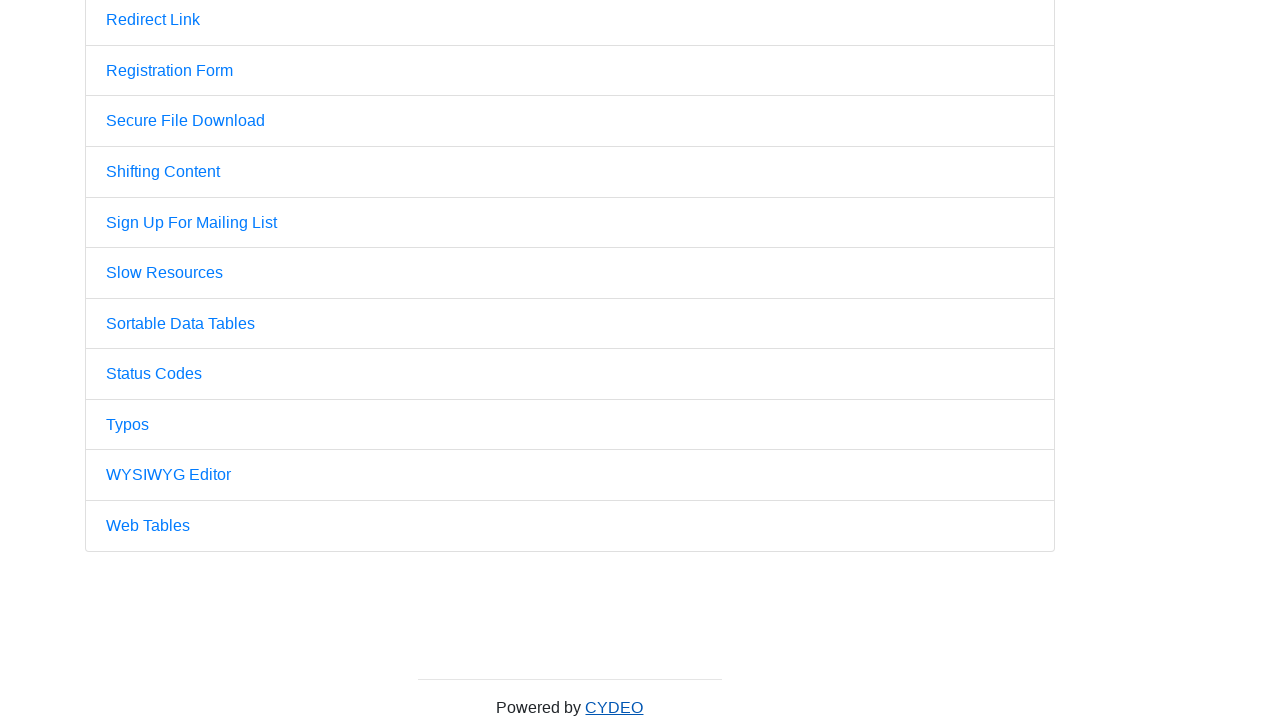

Pressed PageUp to scroll up the page (first time)
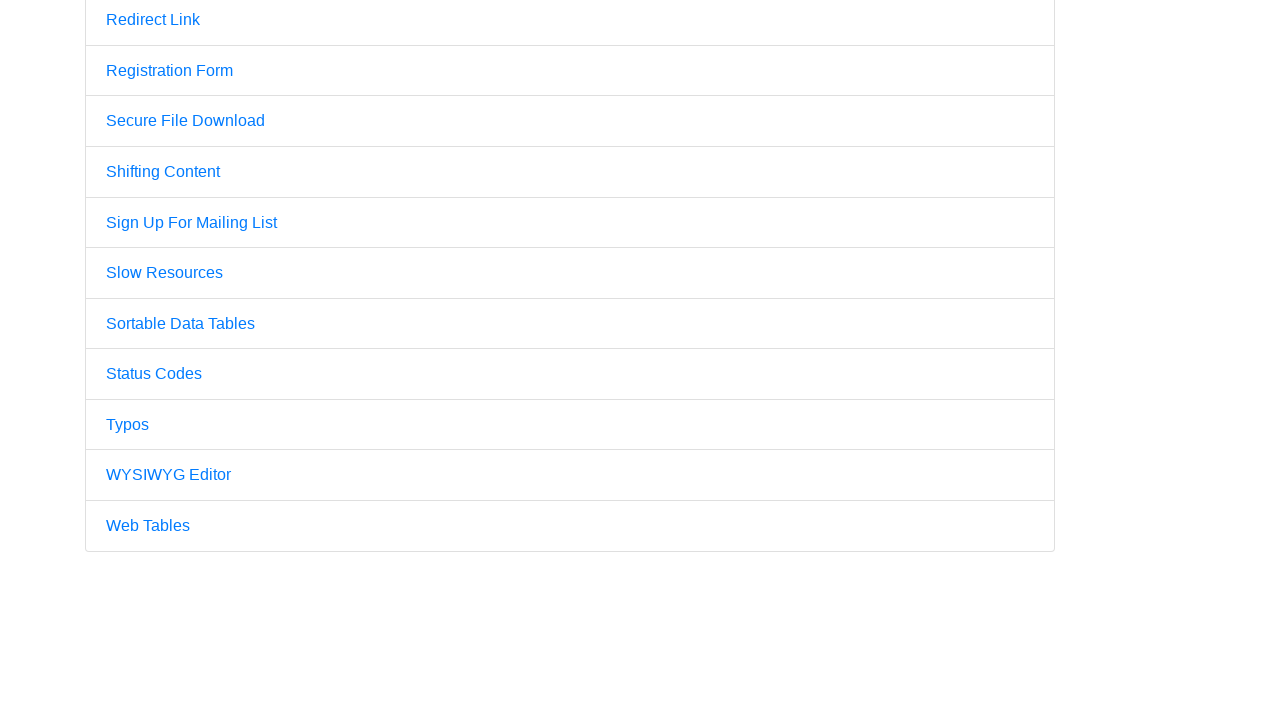

Pressed PageUp to scroll up the page (second time)
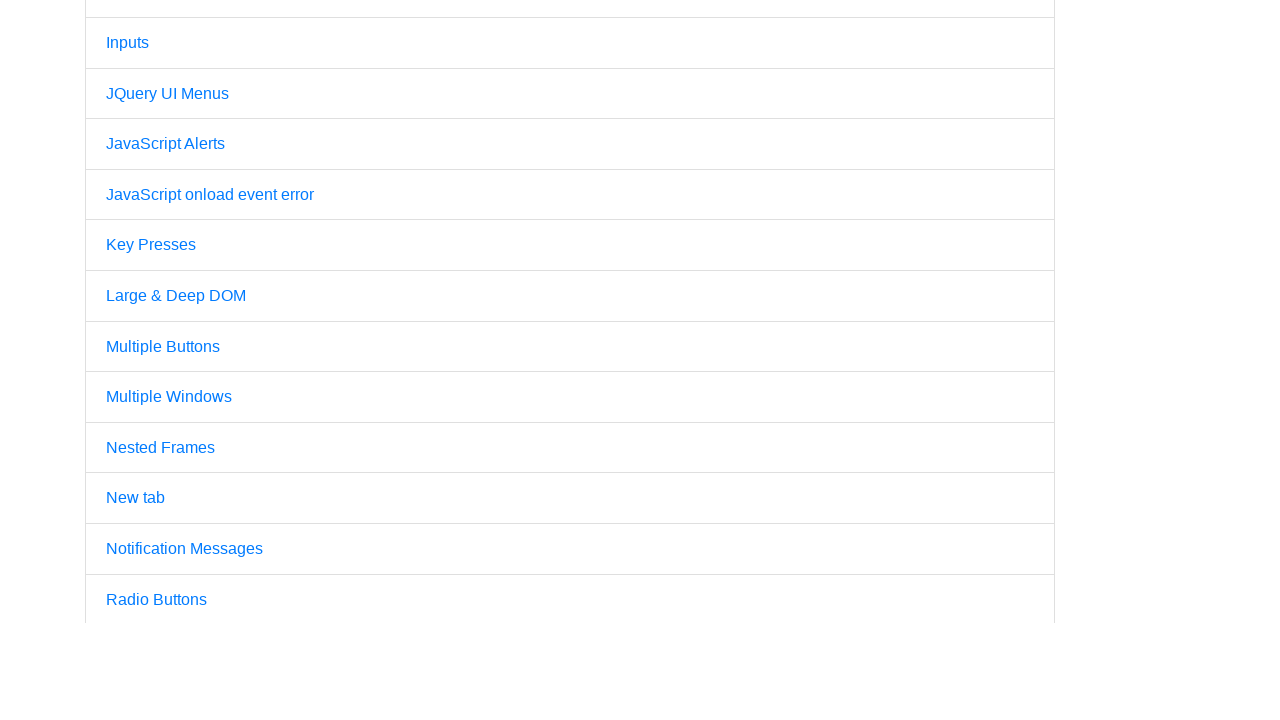

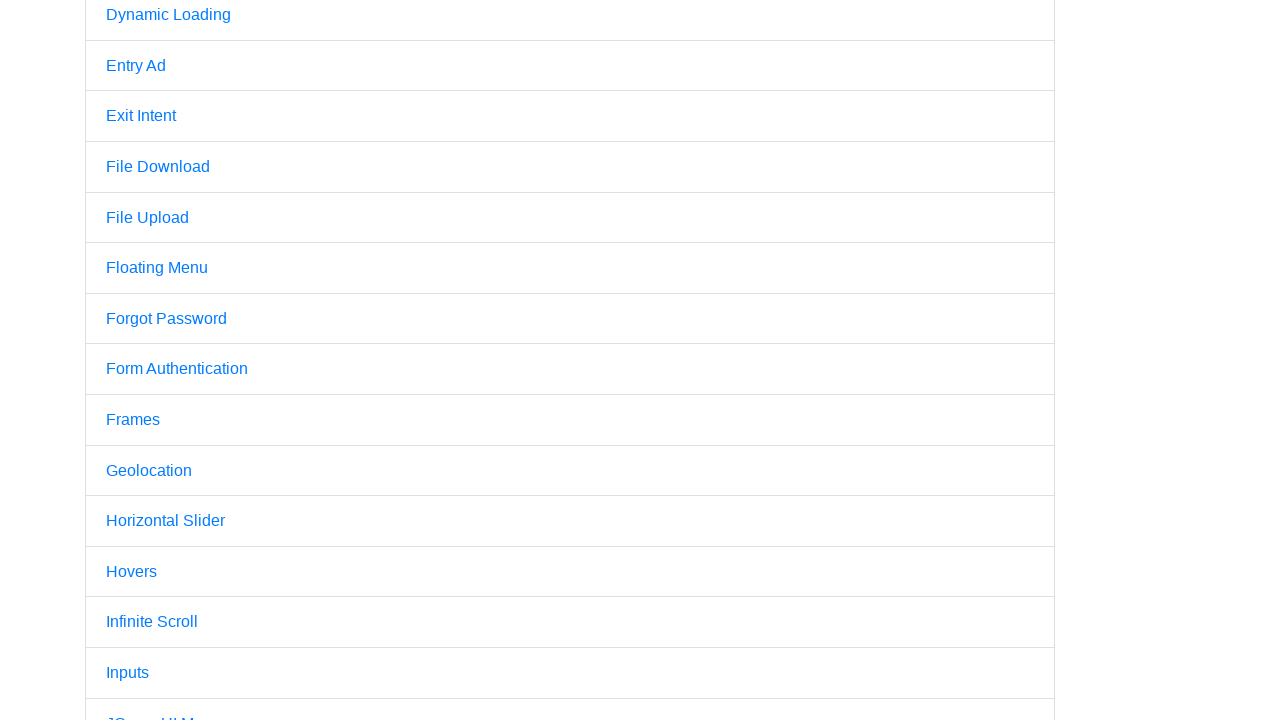